Opens NDTV news website and verifies the page title matches the expected value.

Starting URL: https://www.ndtv.com

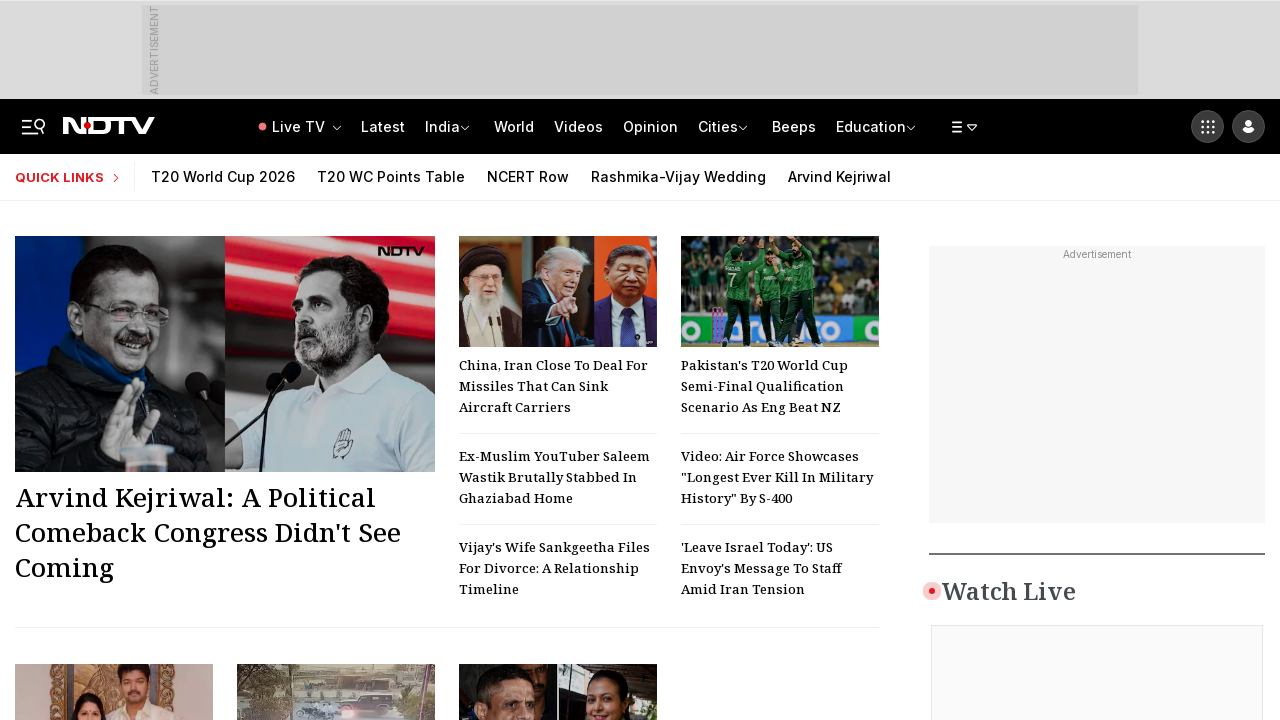

Waited for page to reach domcontentloaded state
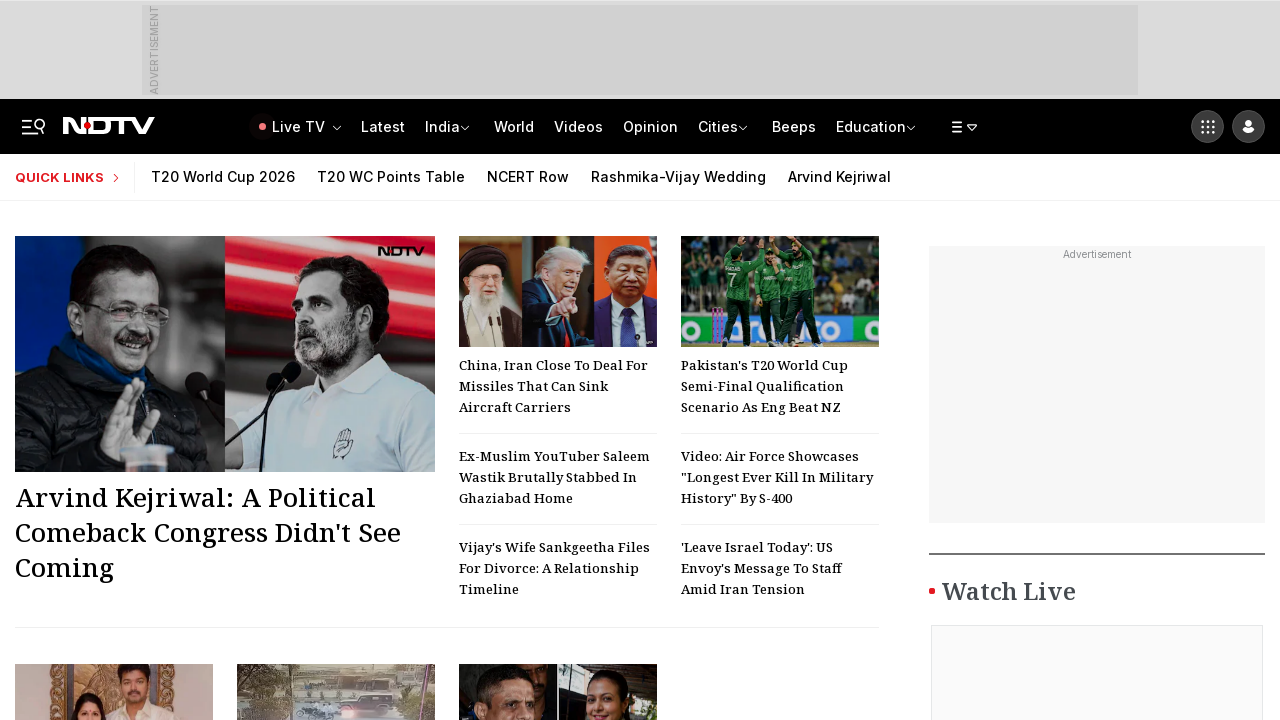

Retrieved page title
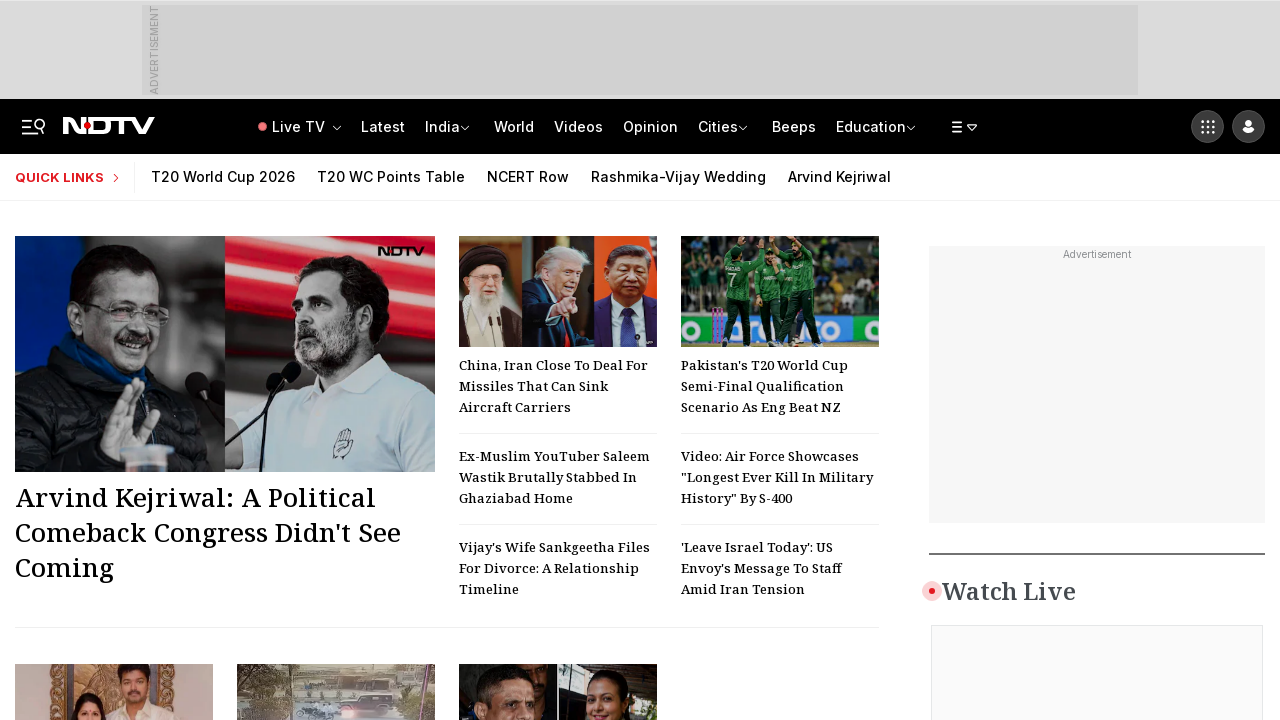

Verified page title matches expected value: 'Get Latest News, India News, Breaking News, Today's News - NDTV.com'
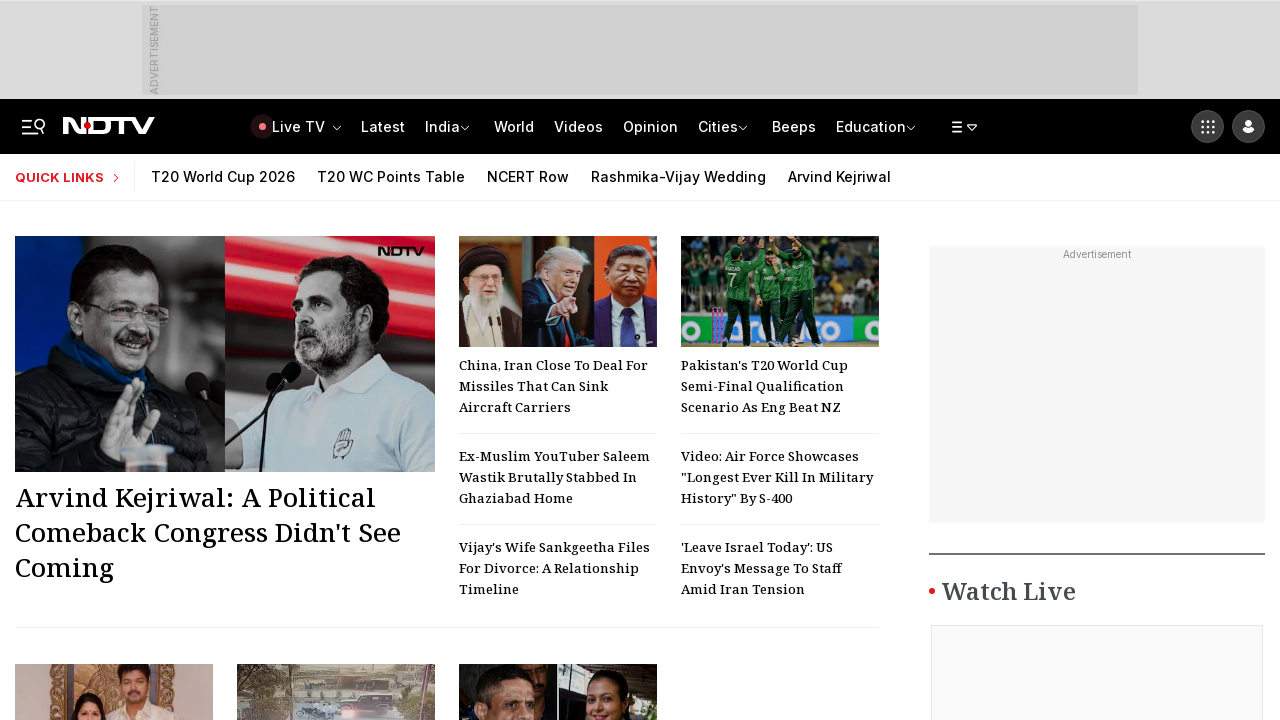

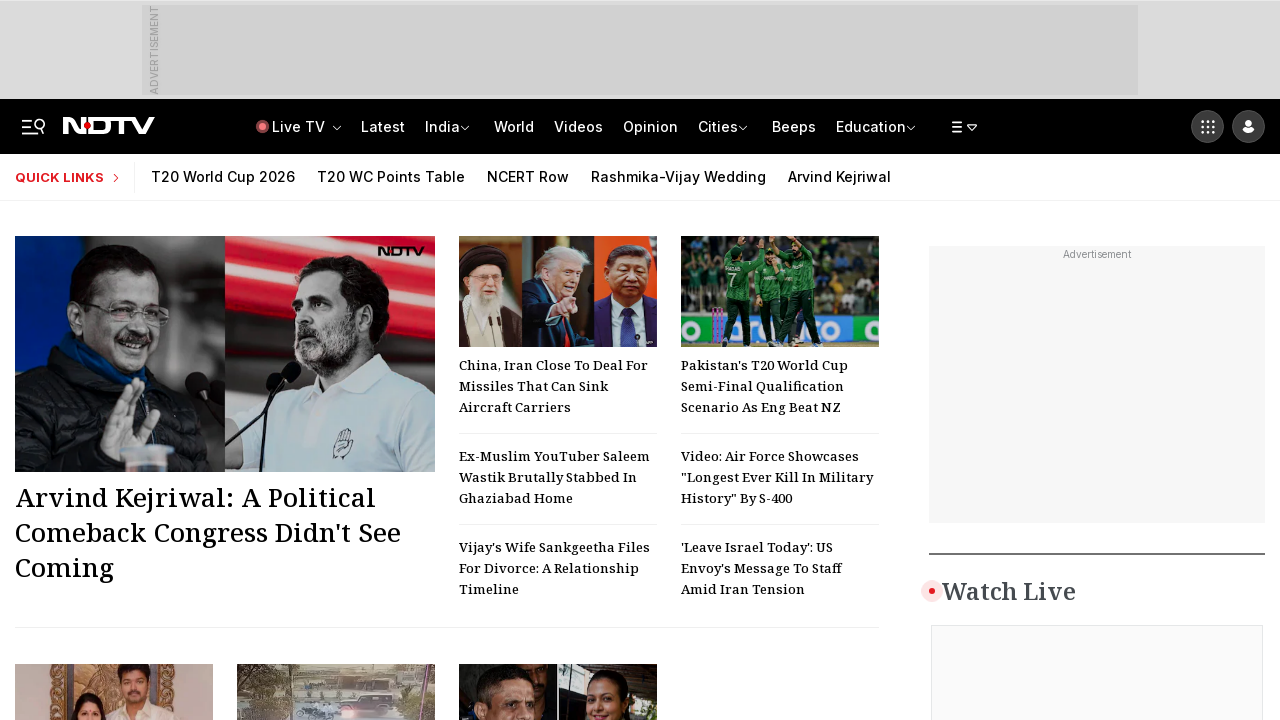